Tests context menu functionality by right-clicking on a target element

Starting URL: https://the-internet.herokuapp.com/

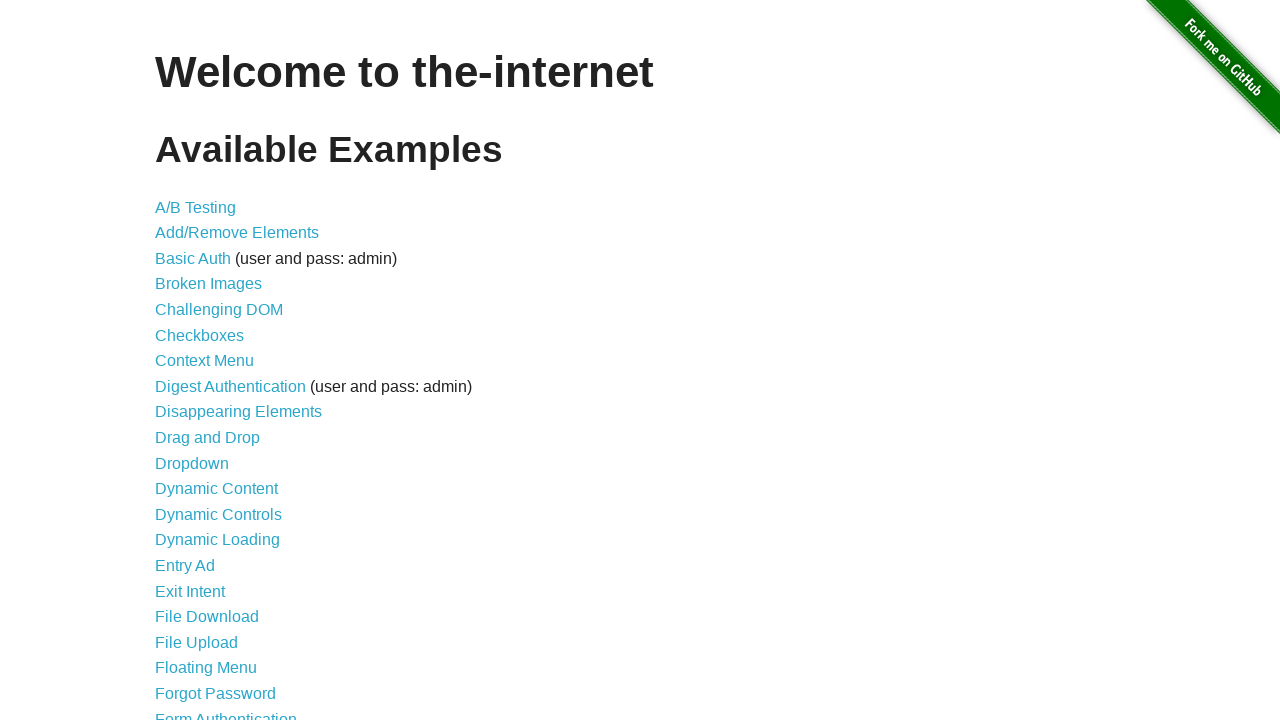

Clicked on Context Menu link at (204, 361) on a:has-text('Context Menu')
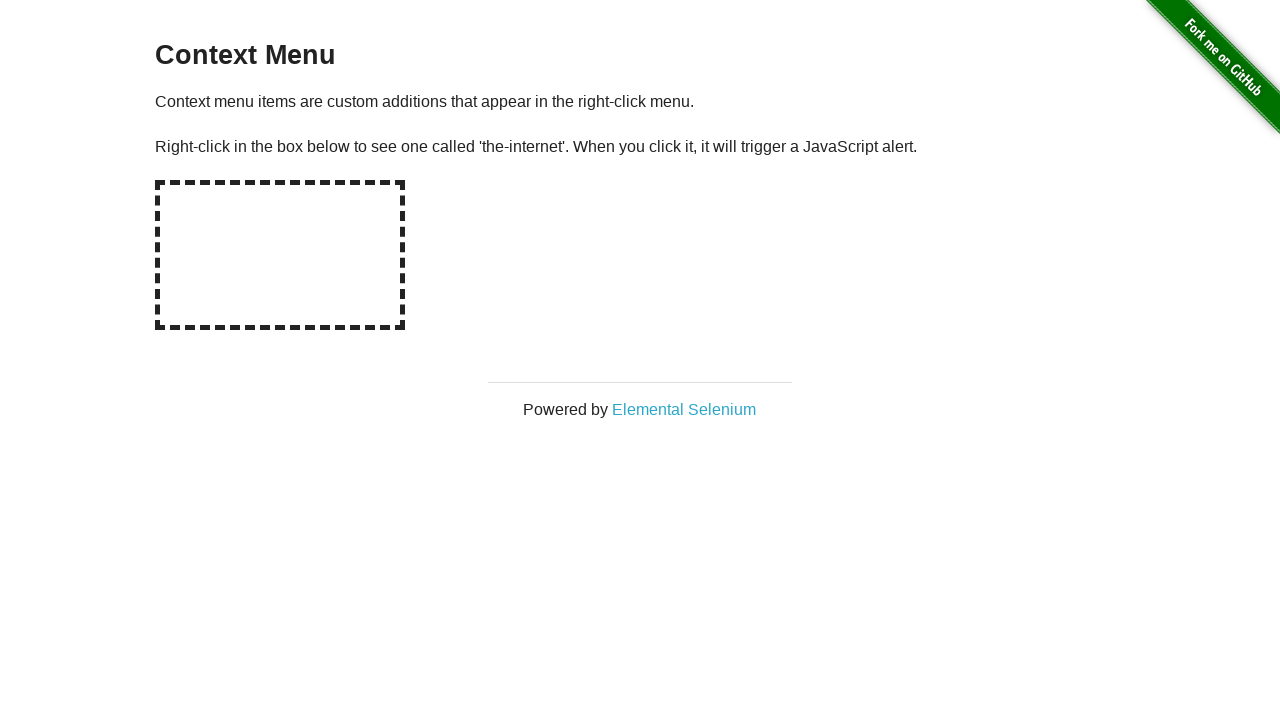

Right-clicked on the hot-spot element at (280, 255) on #hot-spot
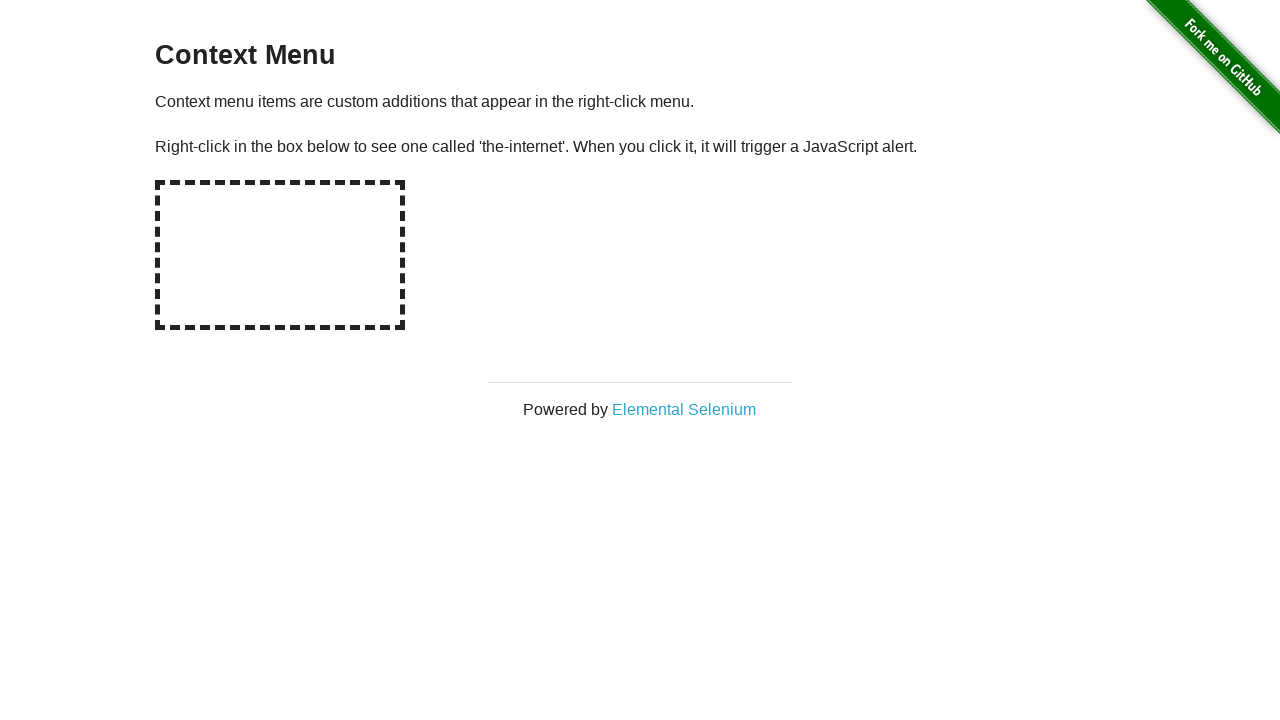

Set up dialog handler to accept alerts
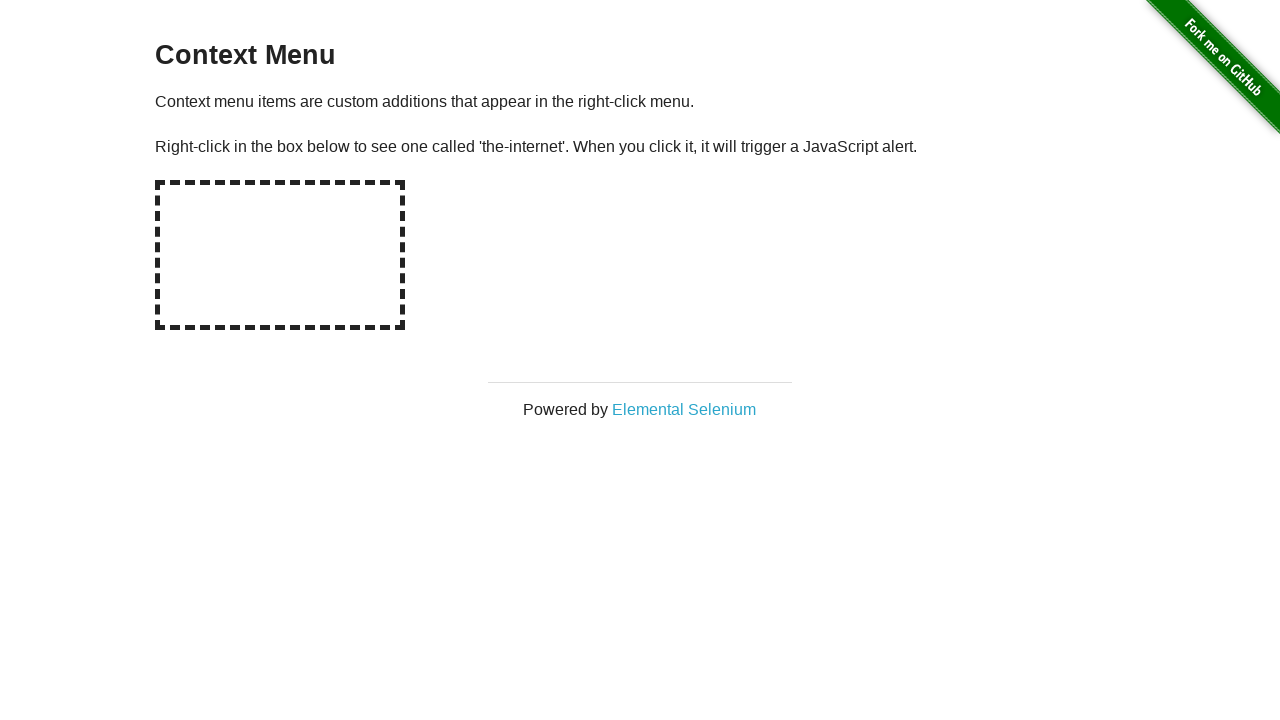

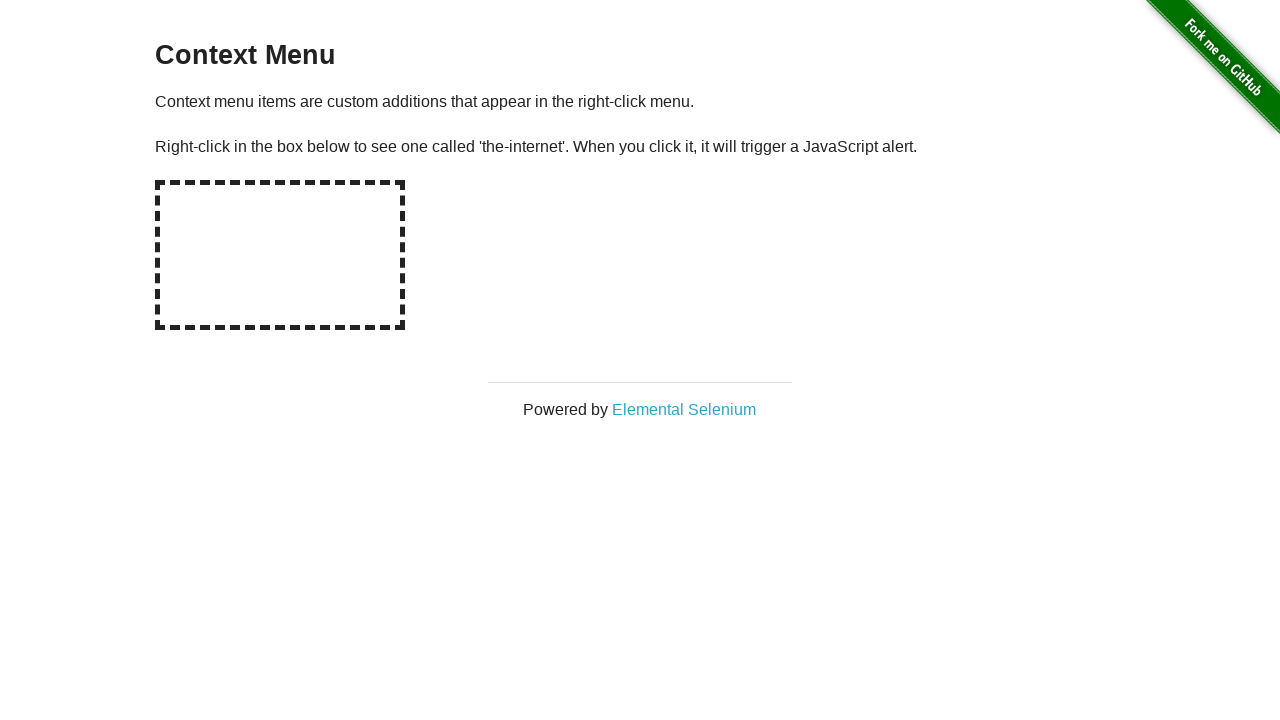